Tests the Display Inputs and Clear Inputs buttons on the web inputs page

Starting URL: https://practice.expandtesting.com/inputs

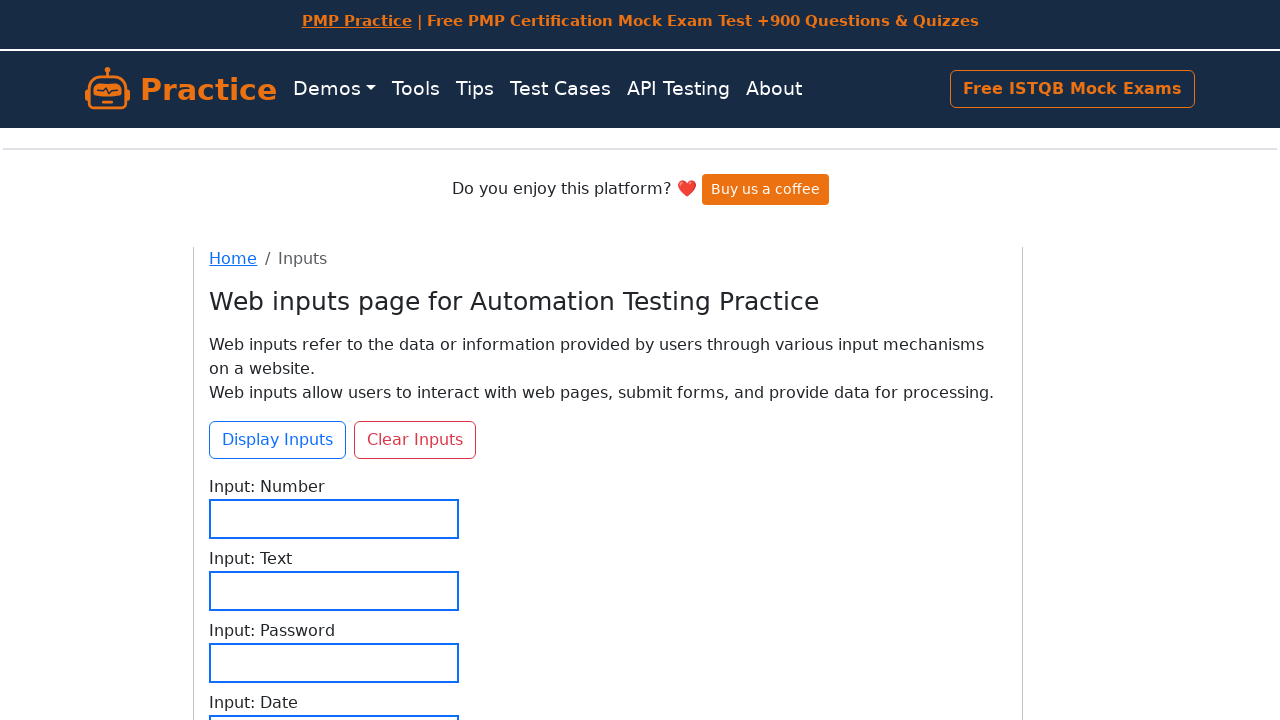

Clicked the Display Inputs button at (278, 440) on internal:role=button[name="Display Inputs"i]
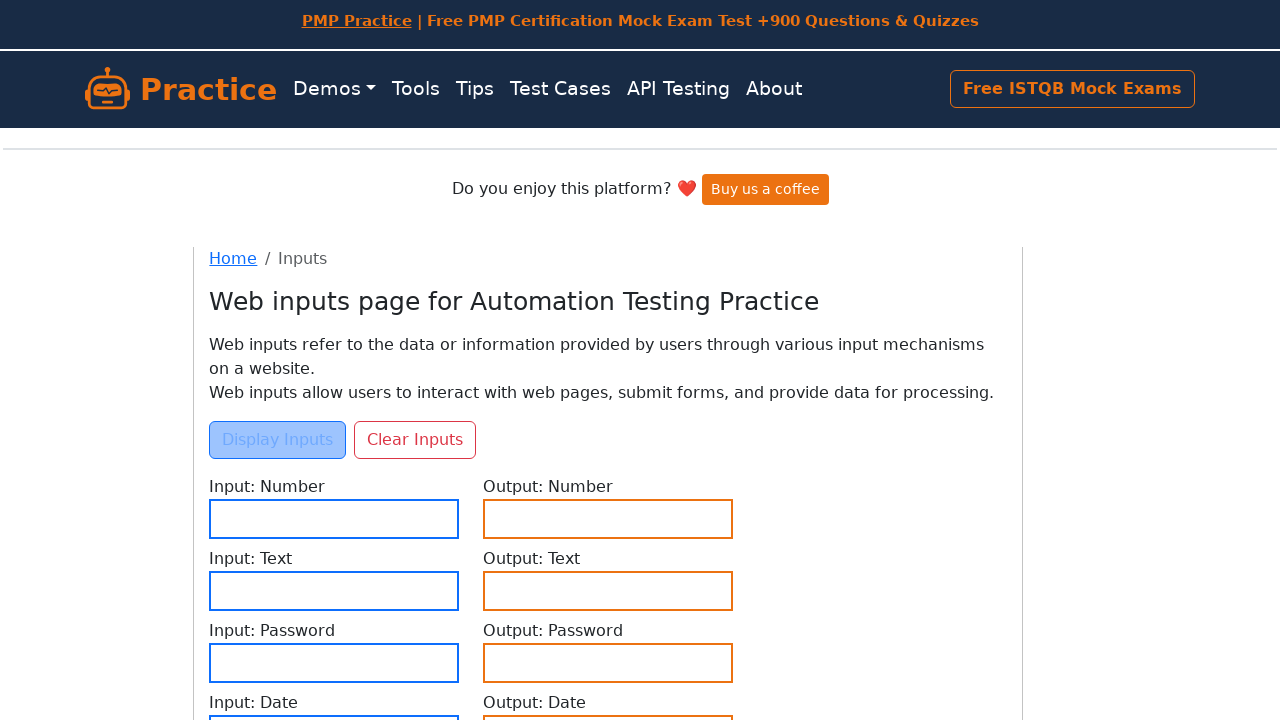

Clicked the Clear Inputs button at (415, 440) on internal:role=button[name="Clear Inputs"i]
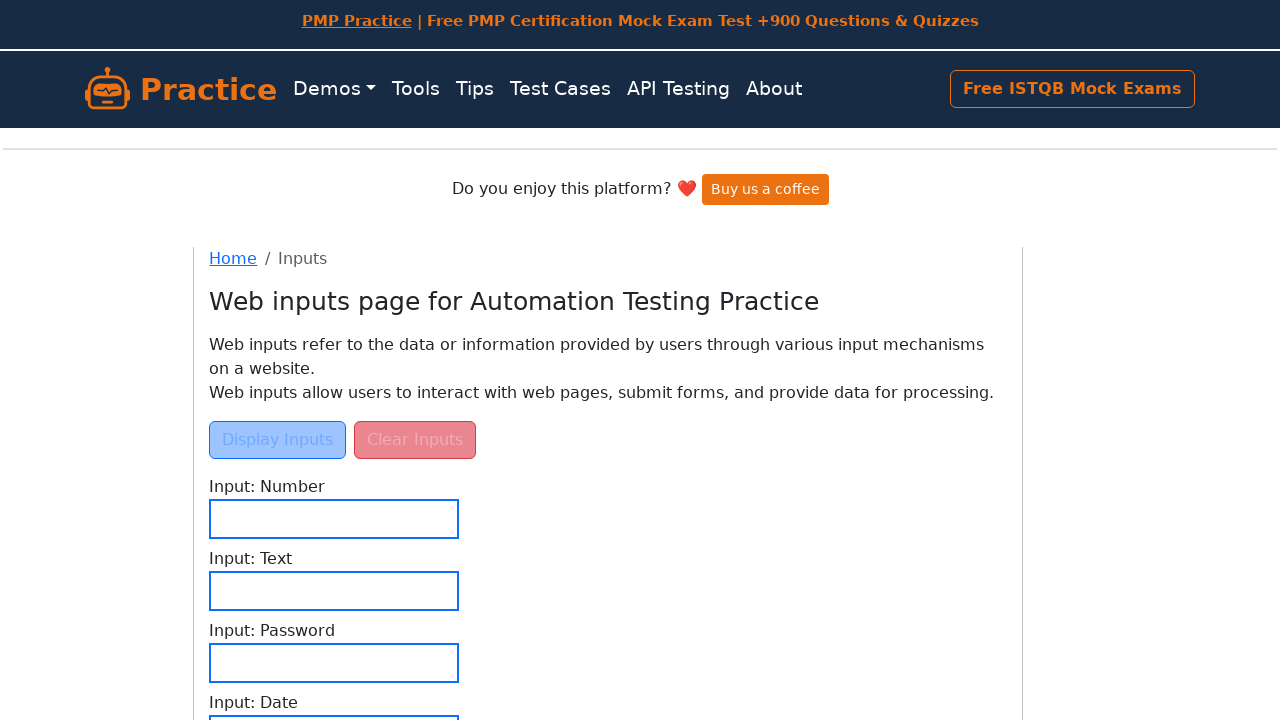

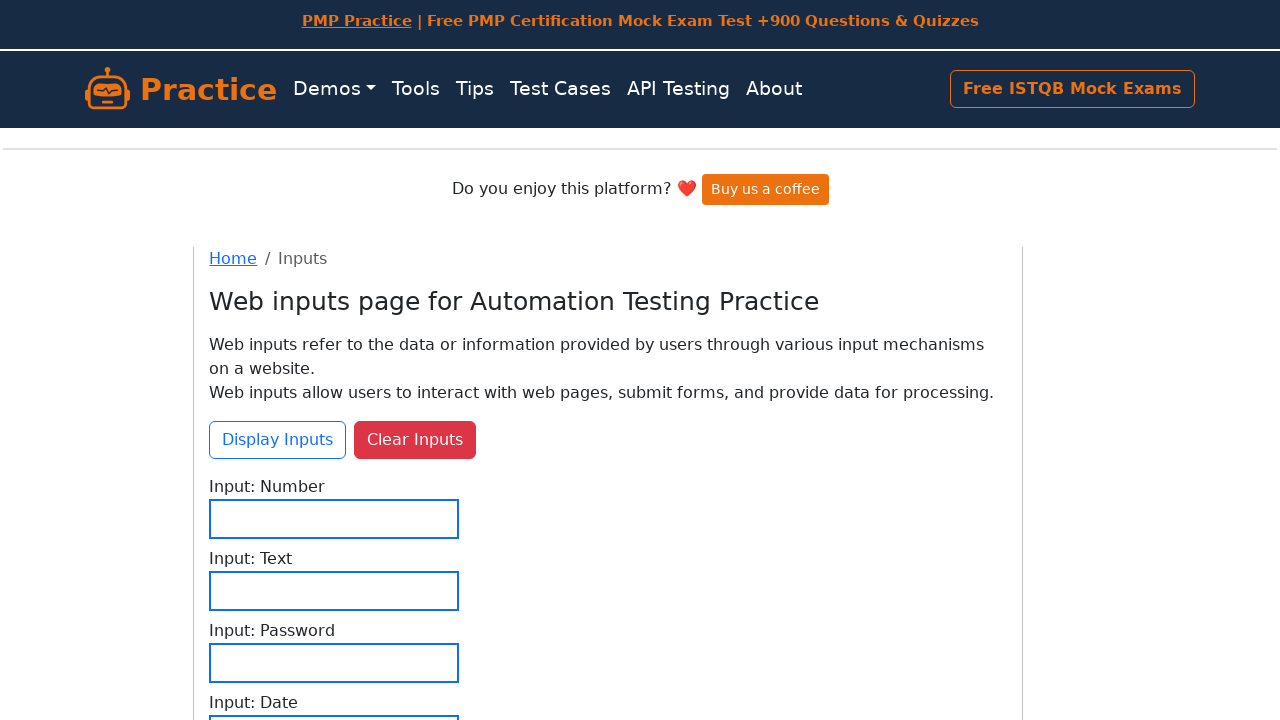